Tests dropdown functionality on a registration form by selecting various skills from a dropdown menu and validating the options are displayed correctly

Starting URL: http://demo.automationtesting.in/Register.html

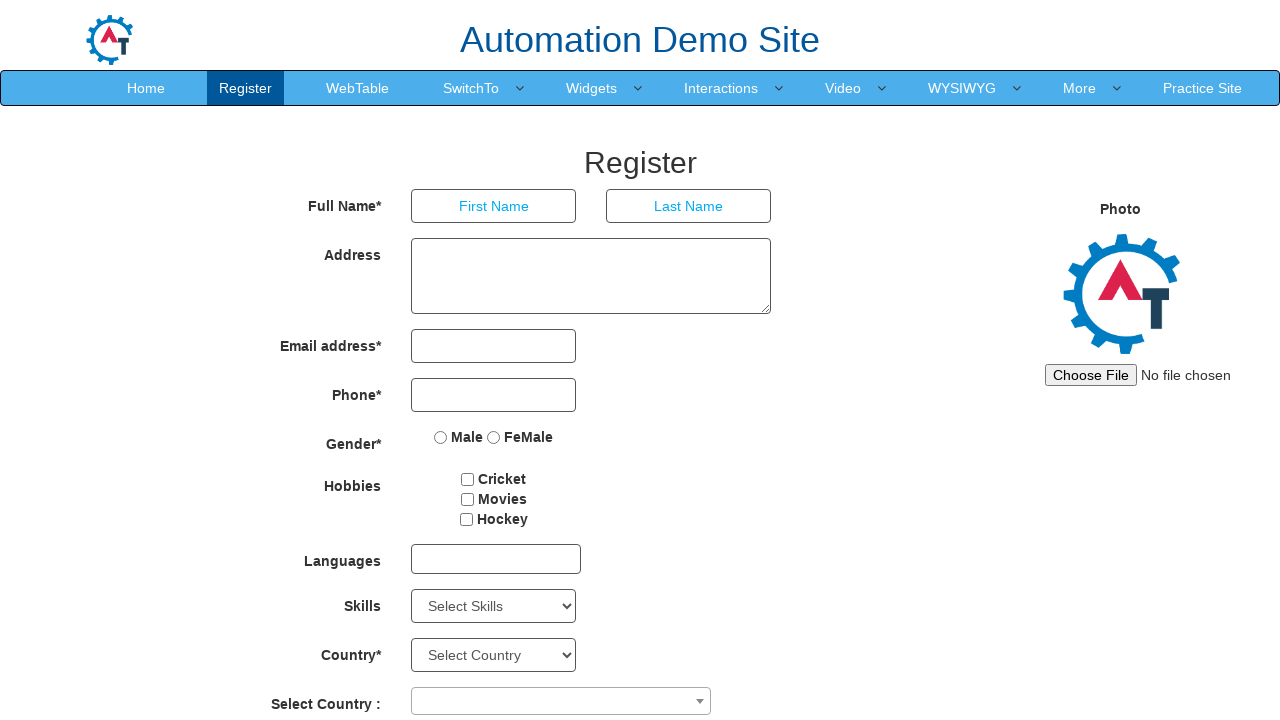

Located the Skills dropdown element
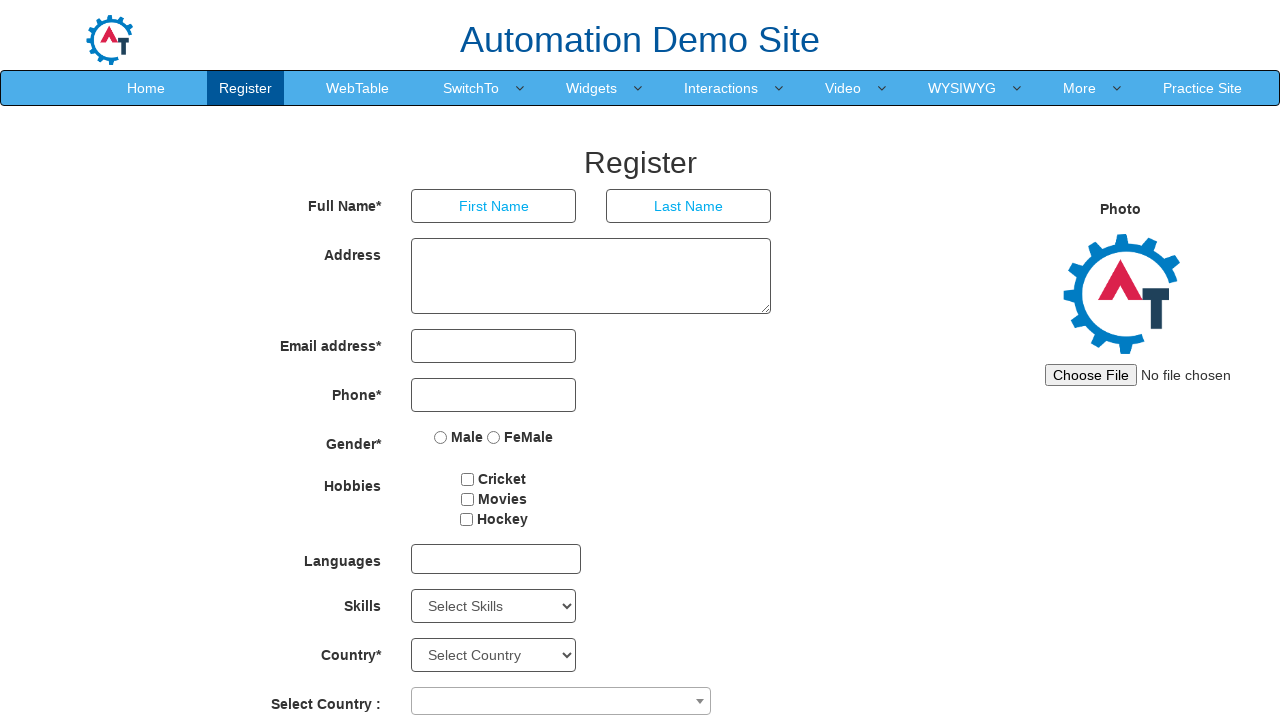

Retrieved all options from the Skills dropdown
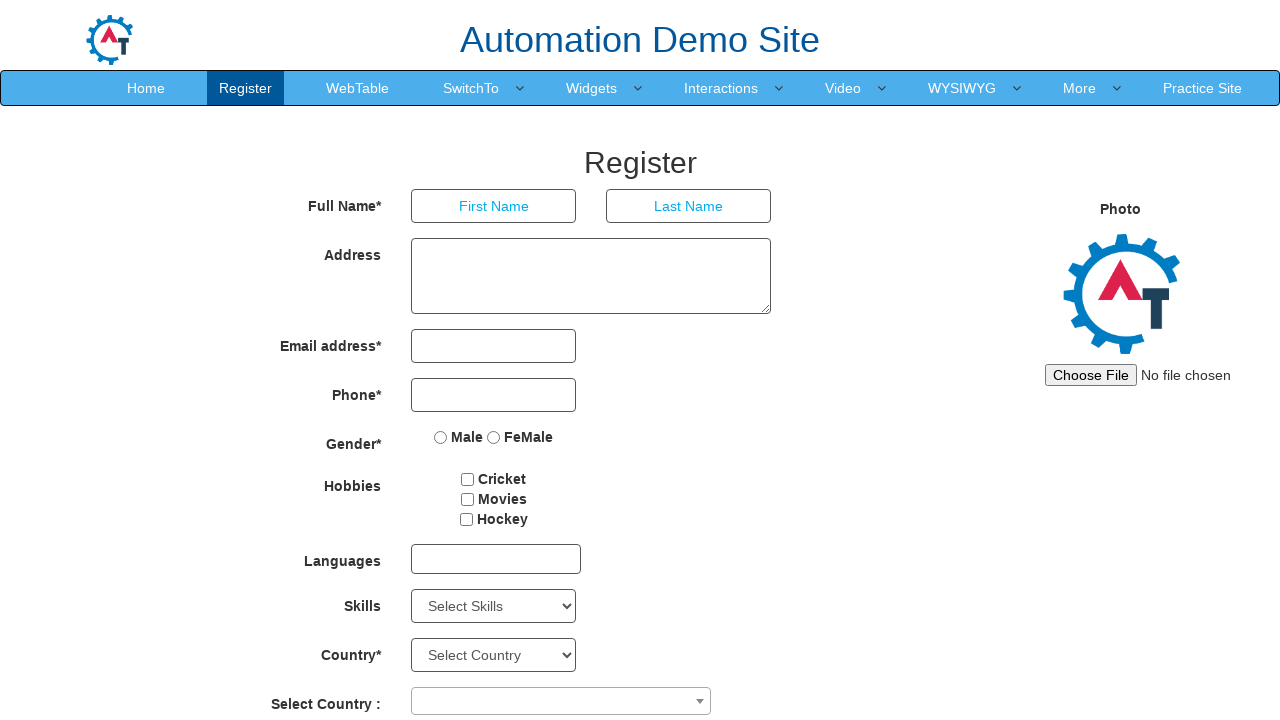

Retrieved initial selected value: ''
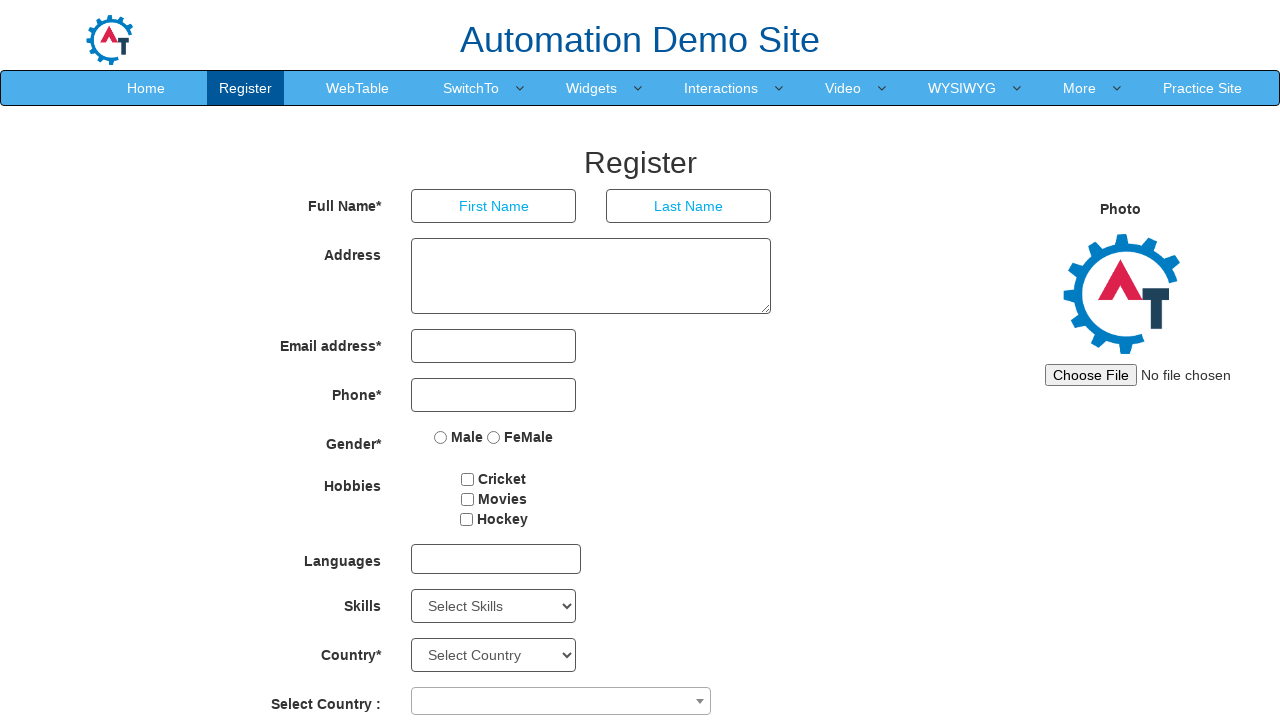

Counted total dropdown options: 78
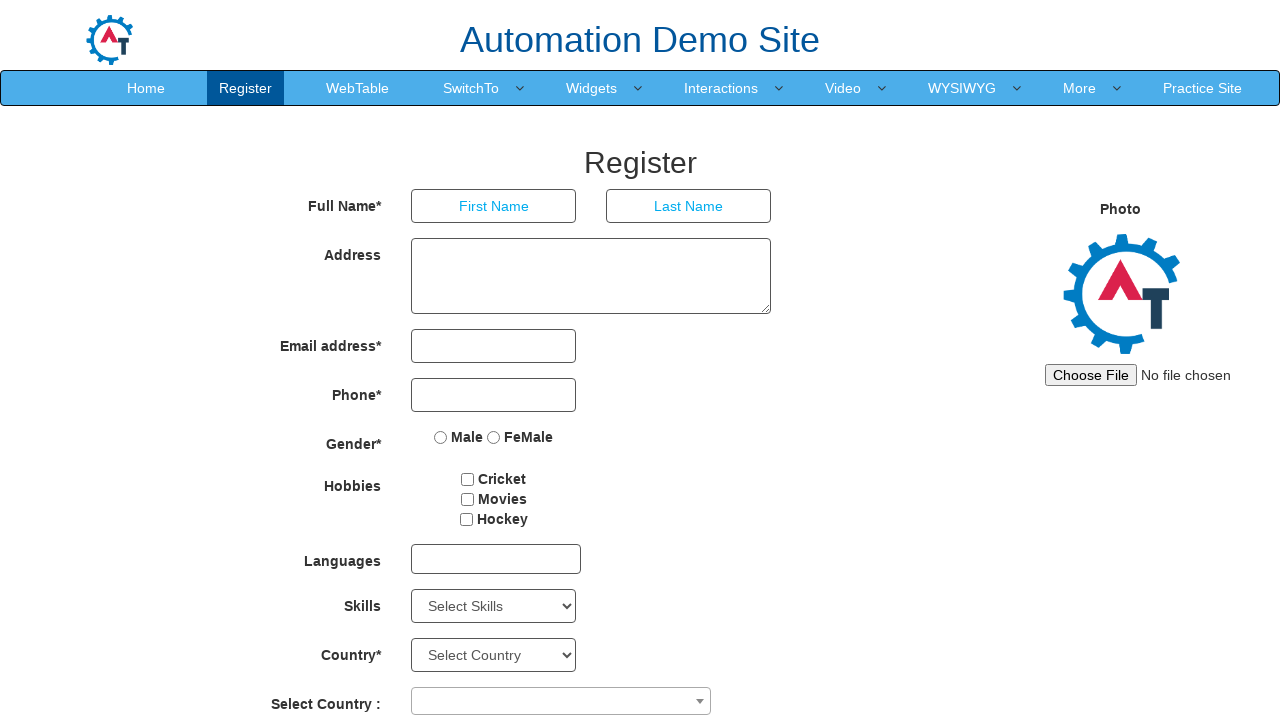

Extracted all option texts from dropdown: ['Select Skills', 'Adobe InDesign', 'Adobe Photoshop', 'Analytics', 'Android', 'APIs', 'Art Design', 'AutoCAD', 'Backup Management', 'C', 'C++', 'Certifications', 'Client Server', 'Client Support', 'Configuration', 'Content Managment', 'Content Management Systems (CMS)', 'Corel Draw', 'Corel Word Perfect', 'CSS', 'Data Analytics', 'Desktop Publishing', 'Design', 'Diagnostics', 'Documentation', 'End User Support', 'Email', 'Engineering', 'Excel', 'FileMaker Pro', 'Fortran', 'HTML', 'Implementation', 'Installation', 'Internet', 'iOS', 'iPhone', 'Linux', 'Java', 'Javascript', 'Mac', 'Matlab', 'Maya', 'Microsoft Excel', 'Microsoft Office', 'Microsoft Outlook', 'Microsoft Publisher', 'Microsoft Word', 'Microsoft Visual', 'Mobile', 'MySQL', 'Networks', 'Open Source Software', 'Oracle', 'Perl', 'PHP', 'Presentations', 'Processing', 'Programming', 'PT Modeler', 'Python', 'QuickBooks', 'Ruby', 'Shade', 'Software', 'Spreadsheet', 'SQL', 'Support', 'Systems Administration', 'Tech Support', 'Troubleshooting', 'Unix', 'UI / UX', 'Web Page Design', 'Windows', 'Word Processing', 'XML', 'XHTML']
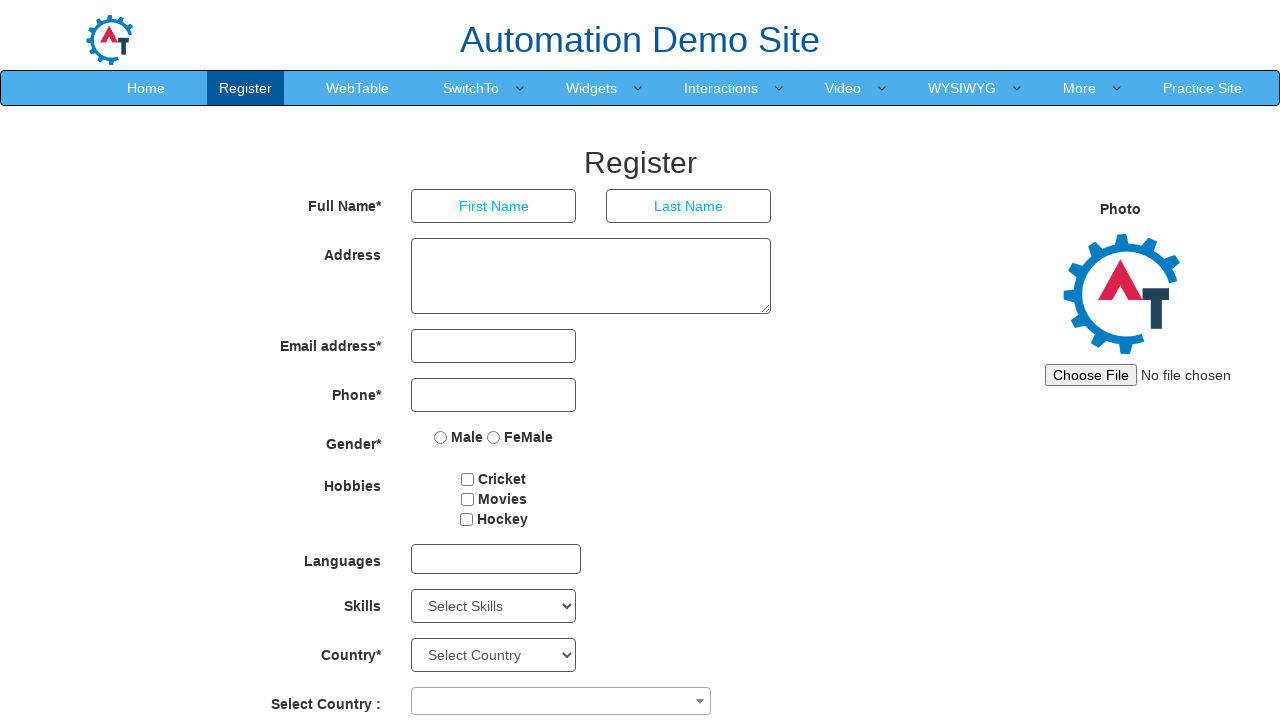

Selected 4th option in Skills dropdown by index on #Skills
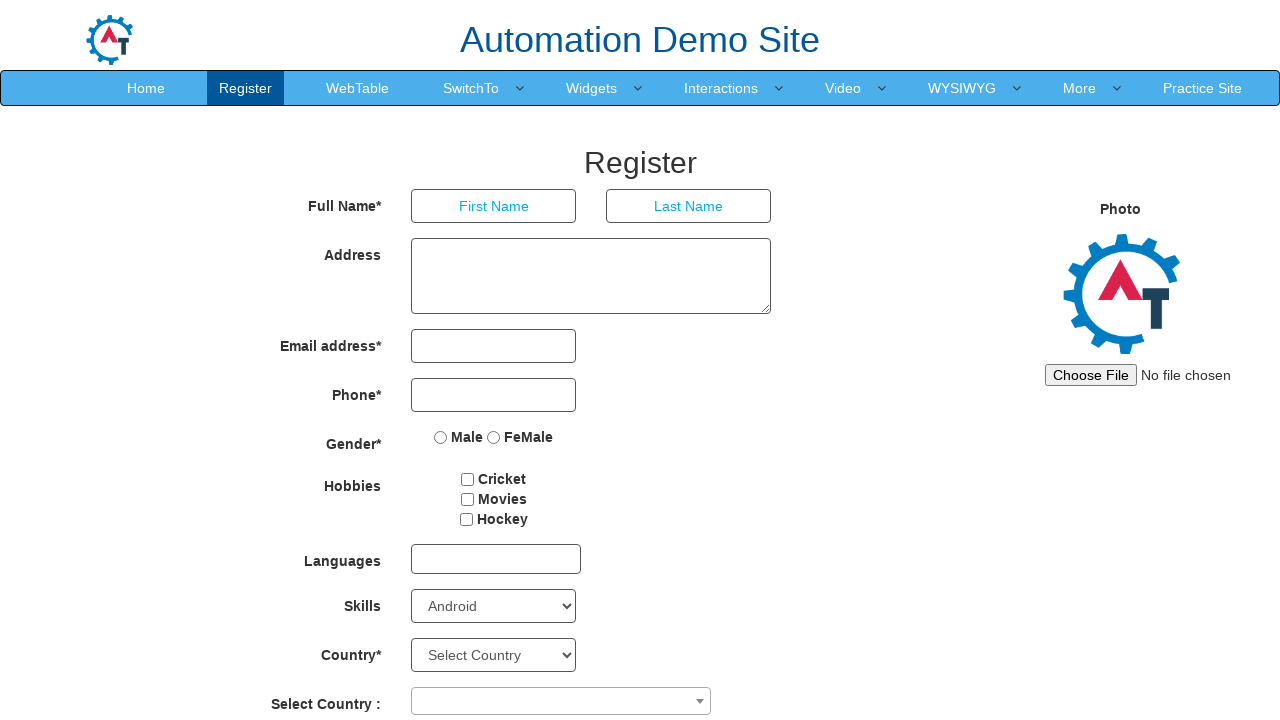

Selected 'APIs' option in Skills dropdown by value on #Skills
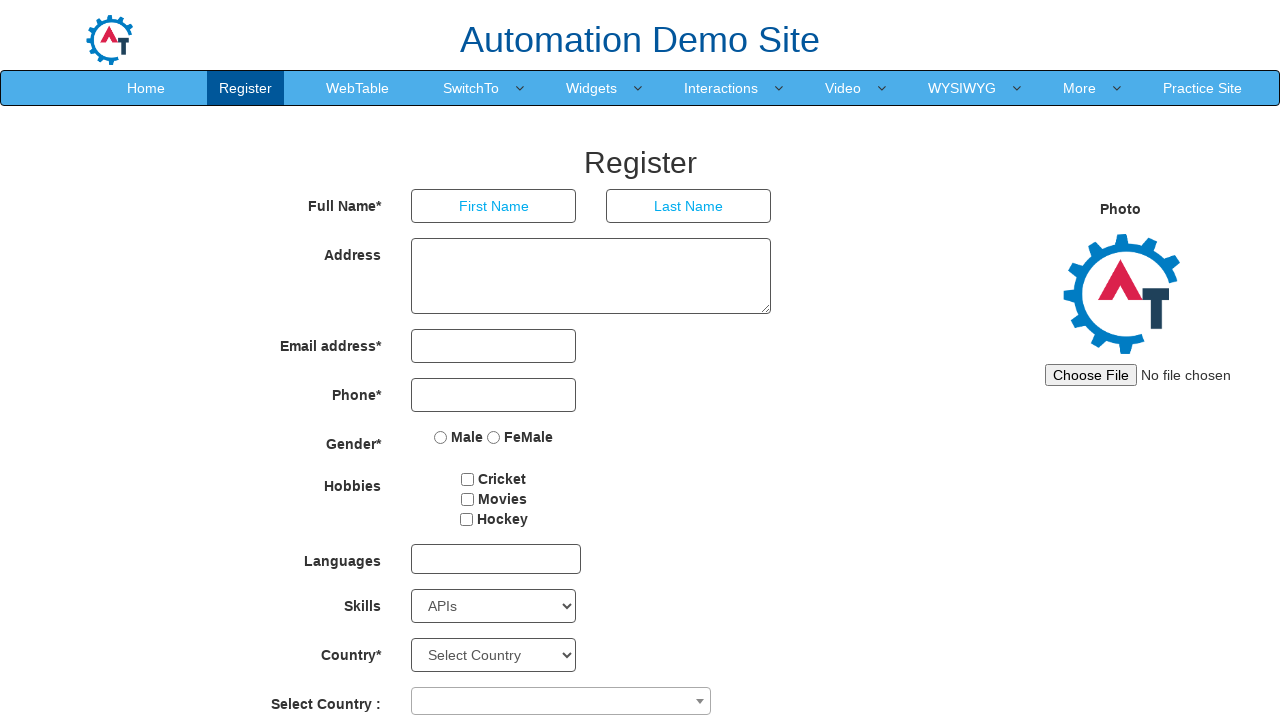

Selected 'Analytics' option in Skills dropdown by visible text on #Skills
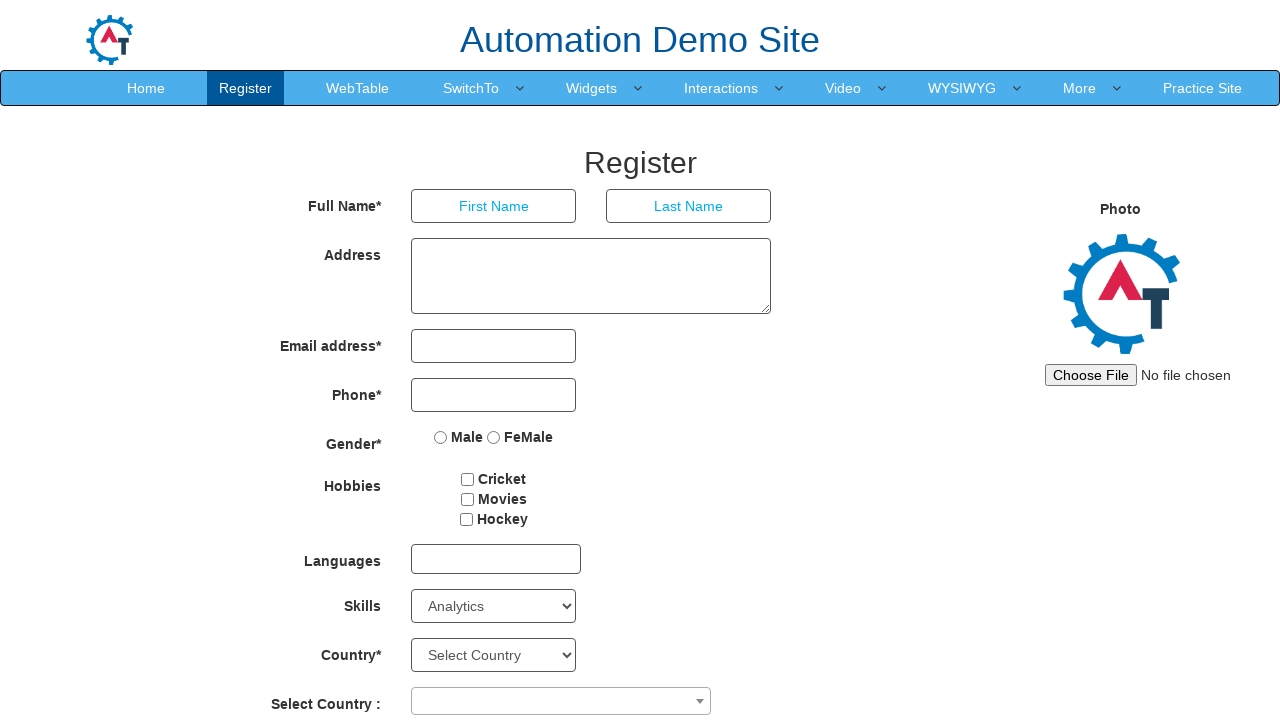

Verified final selected value in Skills dropdown: 'Analytics'
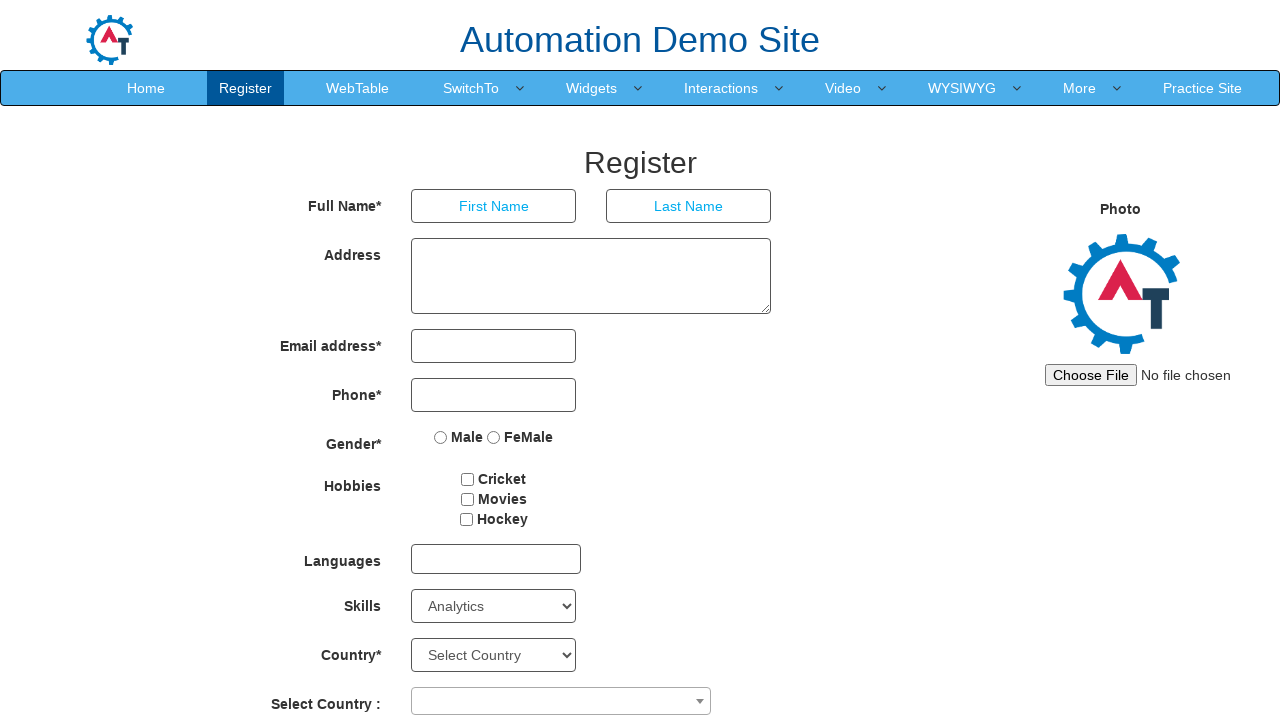

Validated dropdown options are sorted in ascending order: False
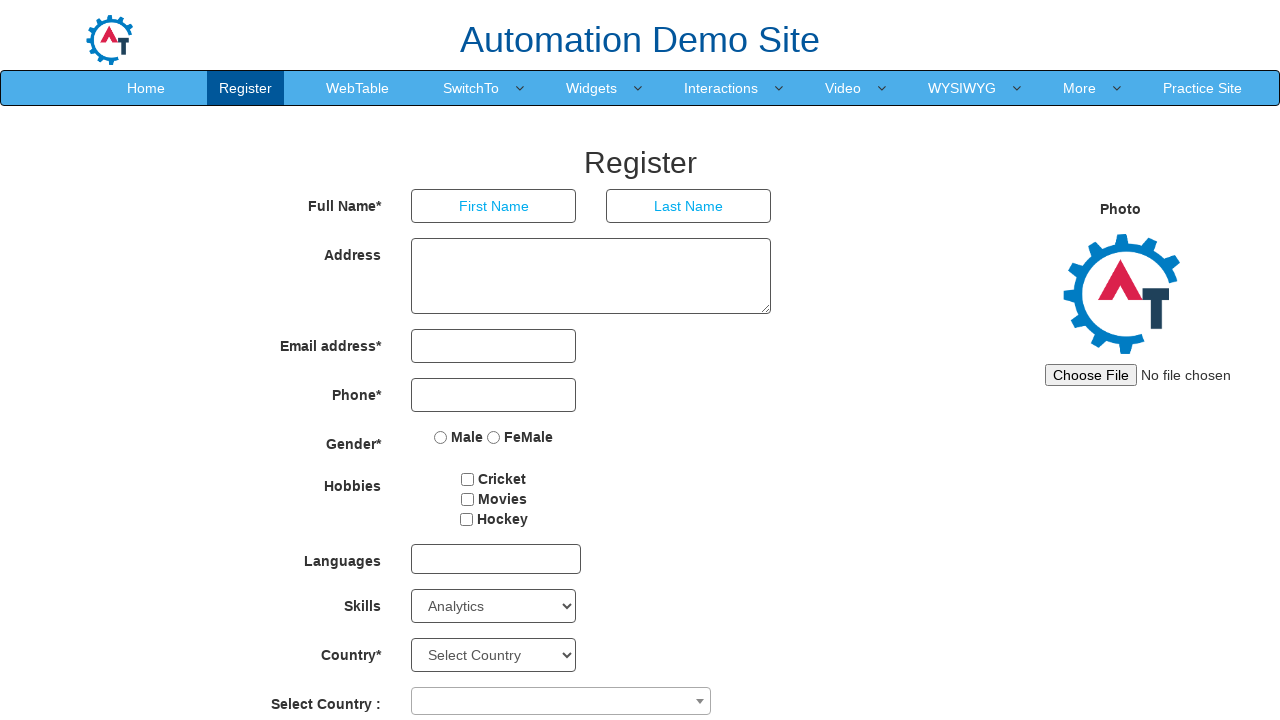

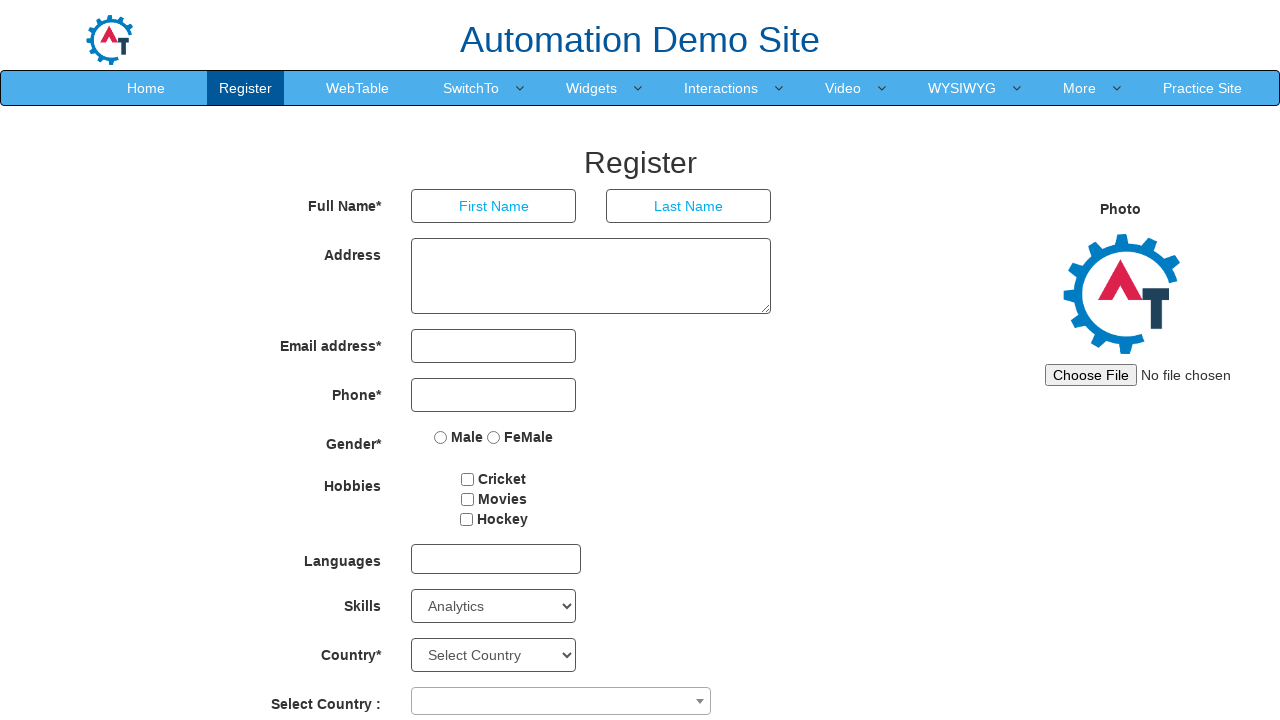